Tests the subtraction functionality on calculator.net by entering numbers and using the minus operator to perform a subtraction calculation.

Starting URL: https://www.calculator.net/

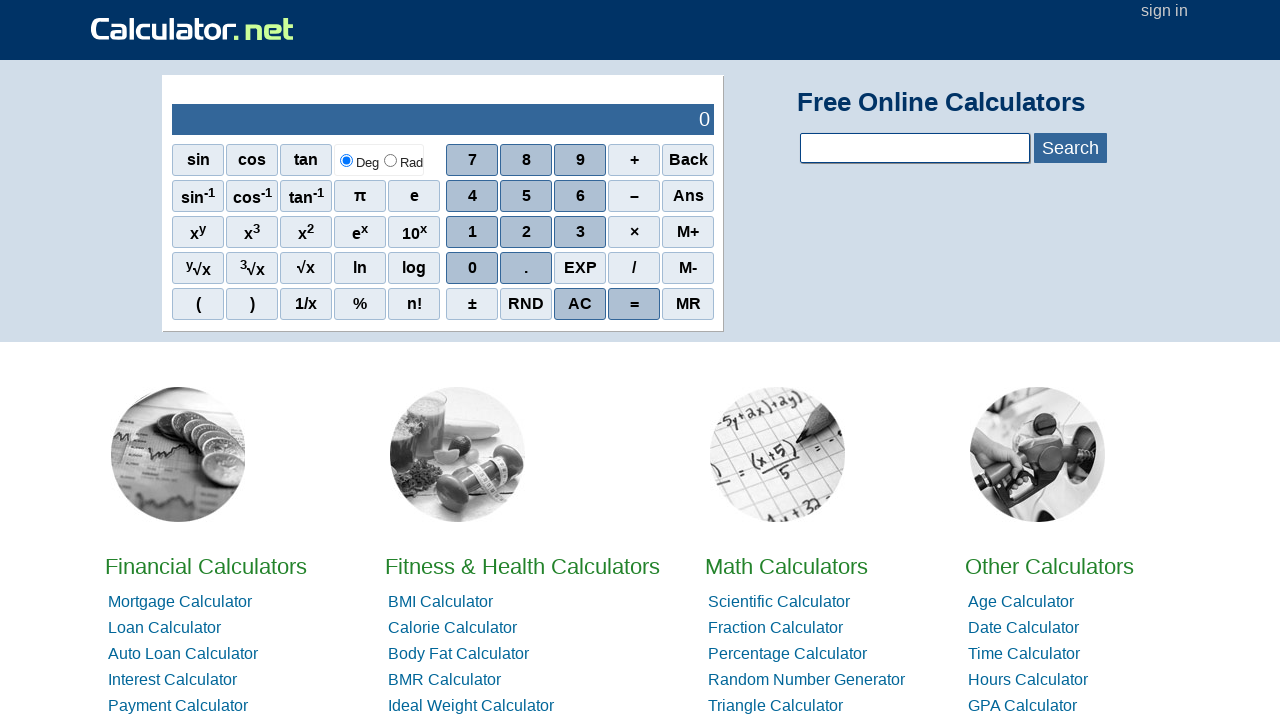

Clicked number 2 at (526, 232) on xpath=//span[contains(text(),'2')]
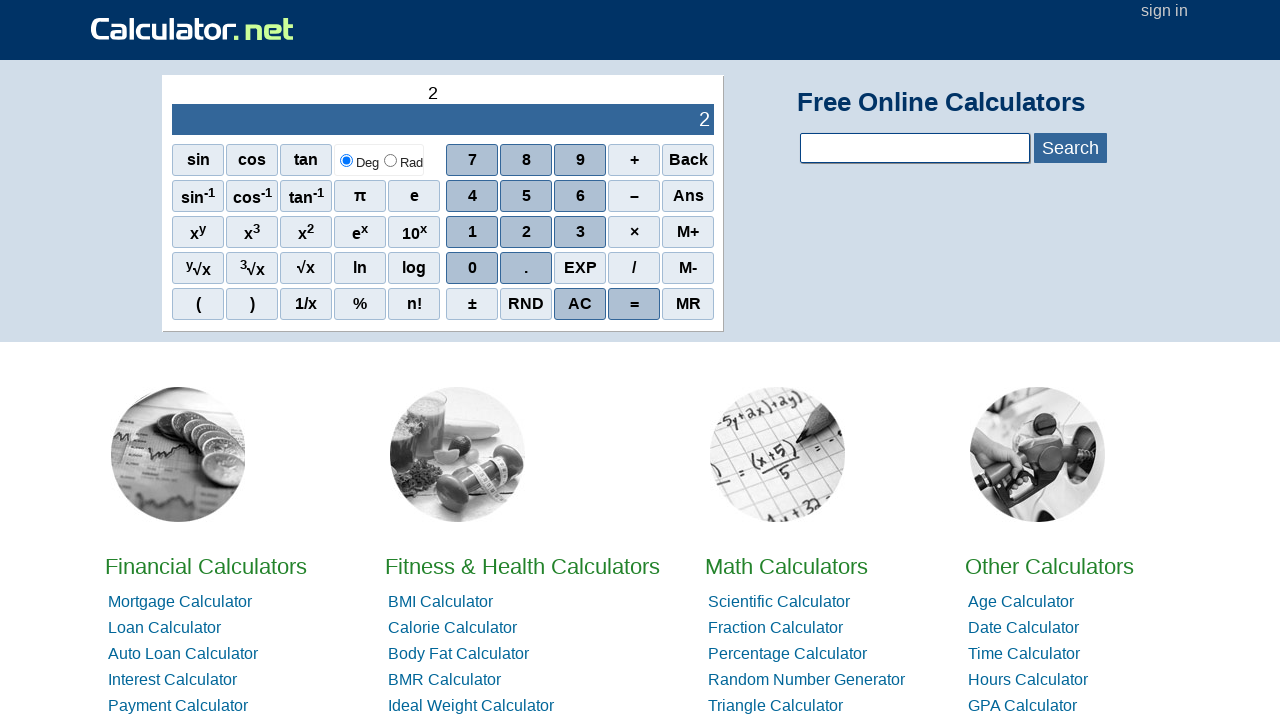

Clicked number 3 at (580, 232) on xpath=//span[contains(text(),'3')]
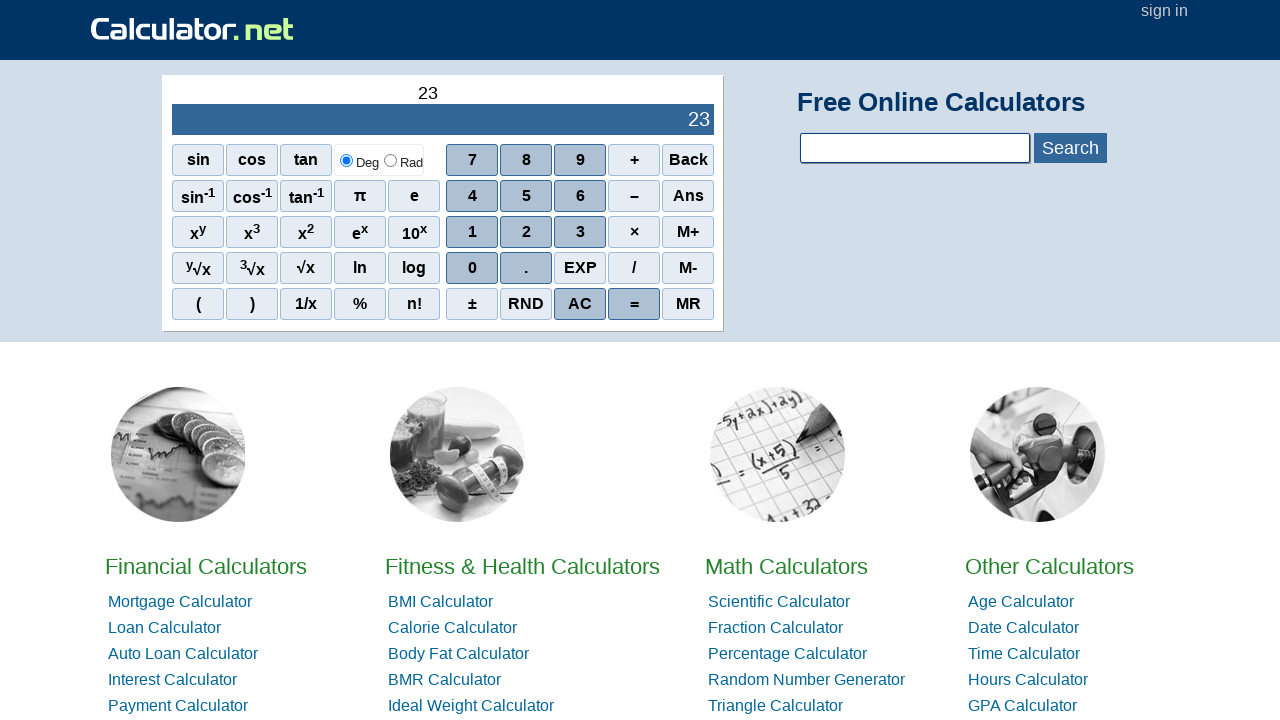

Clicked number 4 at (472, 196) on xpath=//span[contains(text(),'4')]
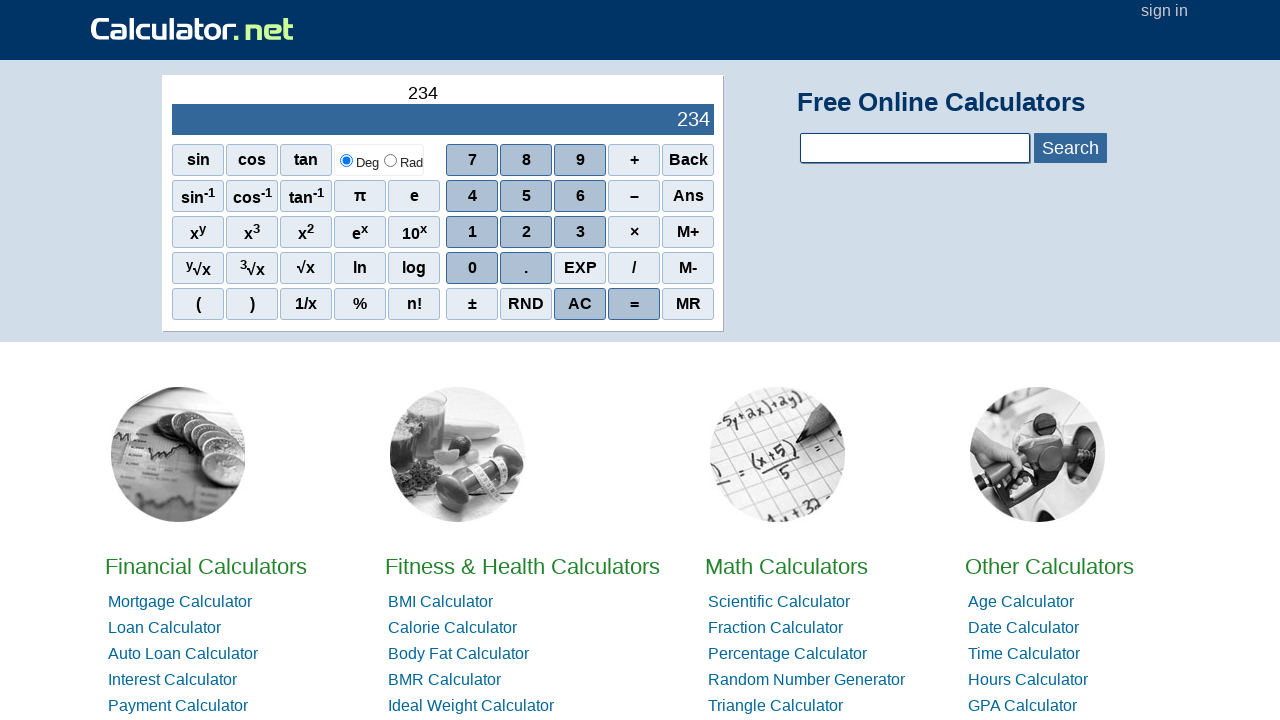

Clicked number 8 at (526, 160) on xpath=//span[contains(text(),'8')]
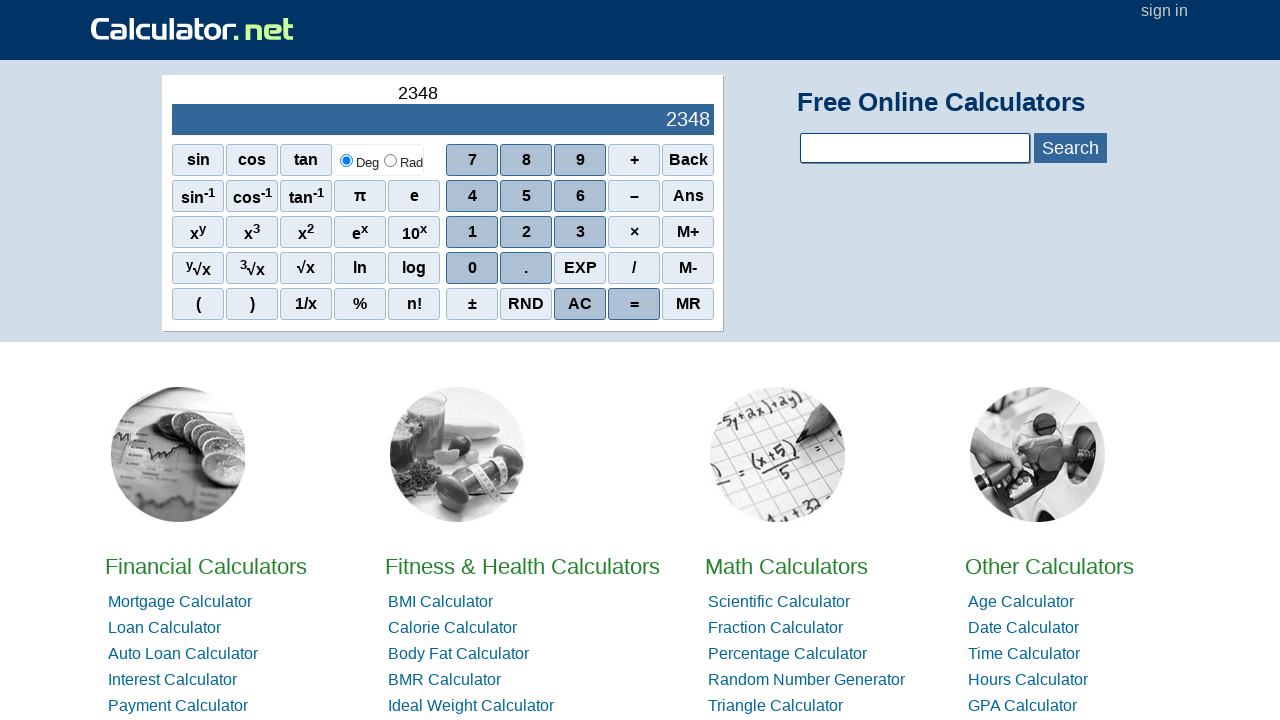

Clicked number 2 at (526, 232) on xpath=//span[contains(text(),'2')]
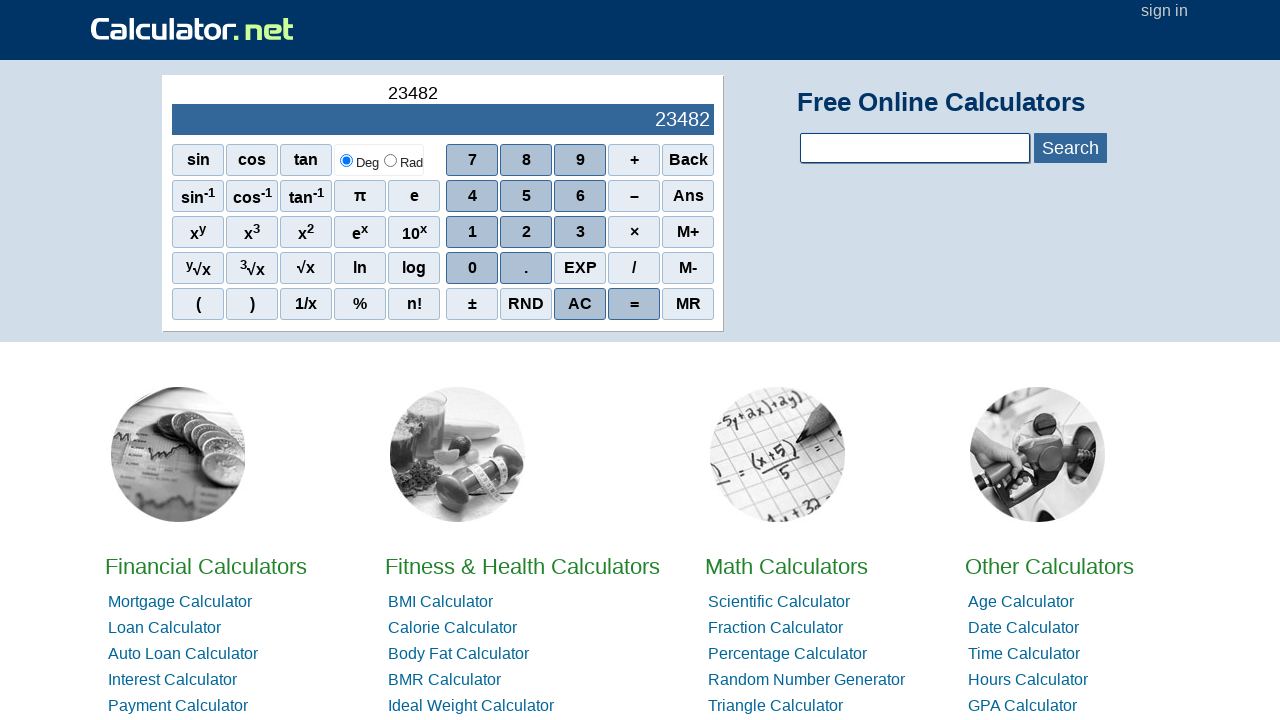

Clicked number 3 at (580, 232) on xpath=//span[contains(text(),'3')]
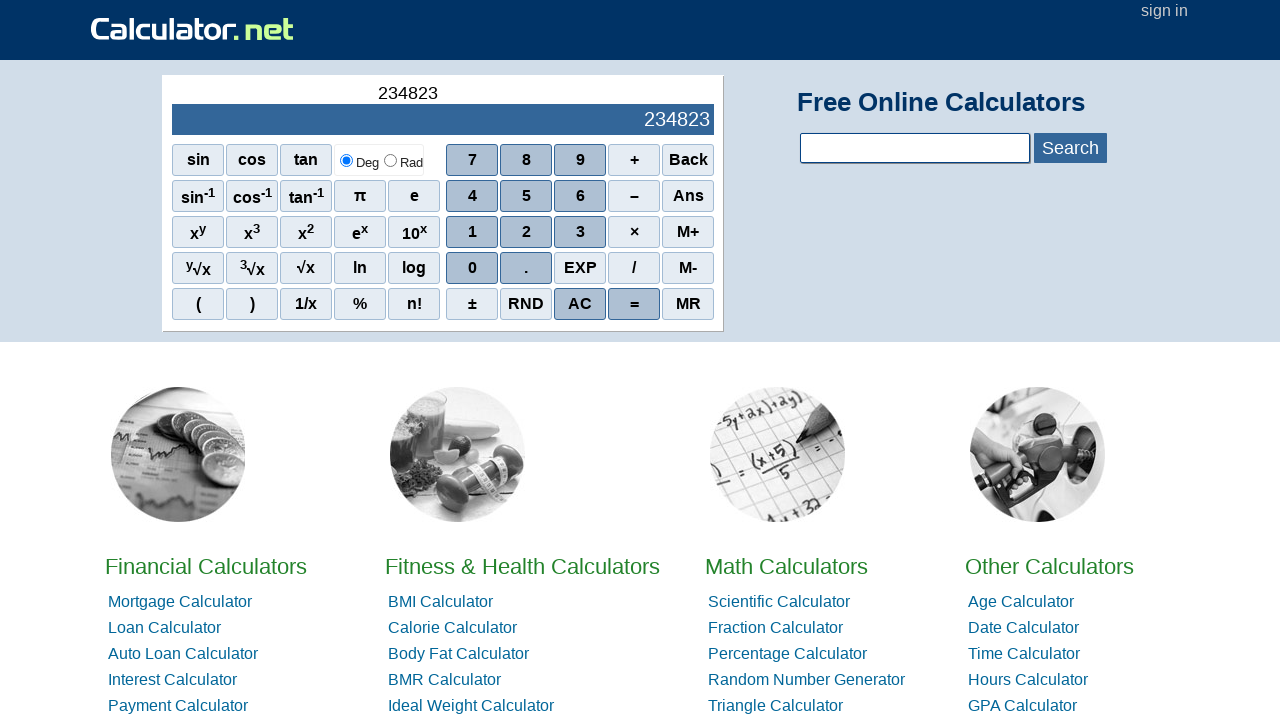

Clicked minus operator first time at (634, 196) on xpath=//span[contains(text(),'–')]
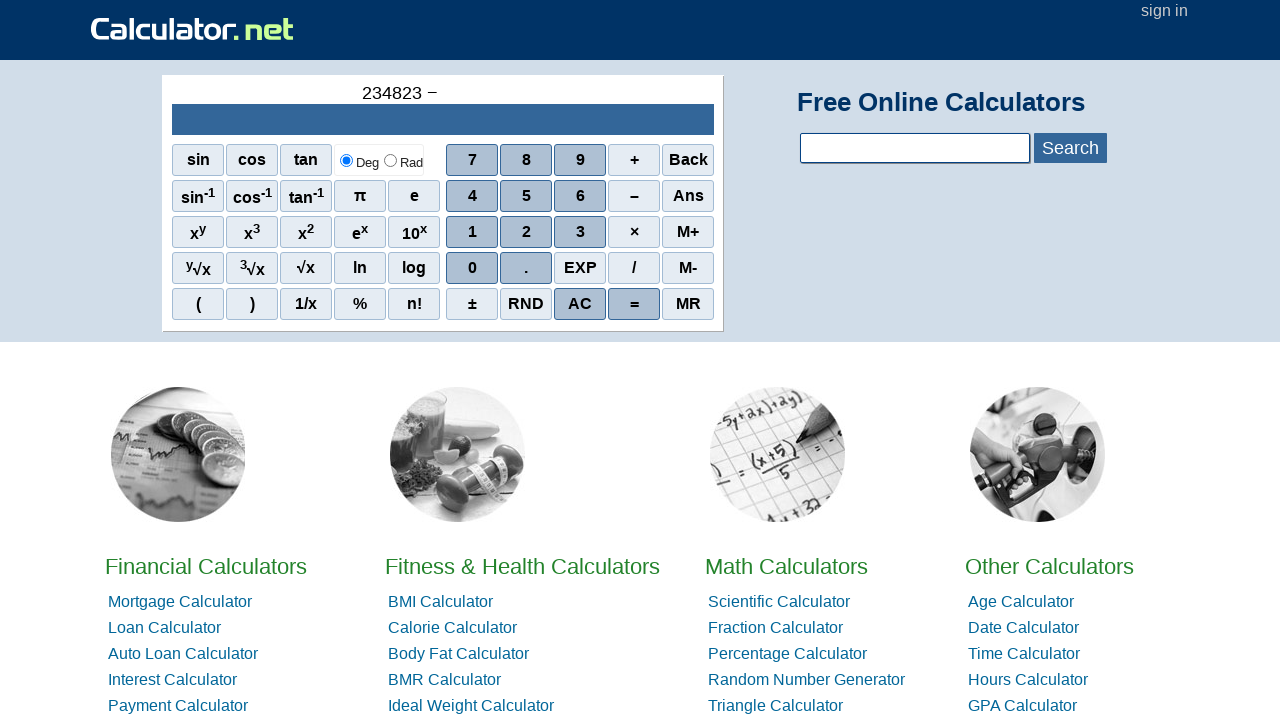

Clicked minus operator second time at (634, 196) on xpath=//span[contains(text(),'–')]
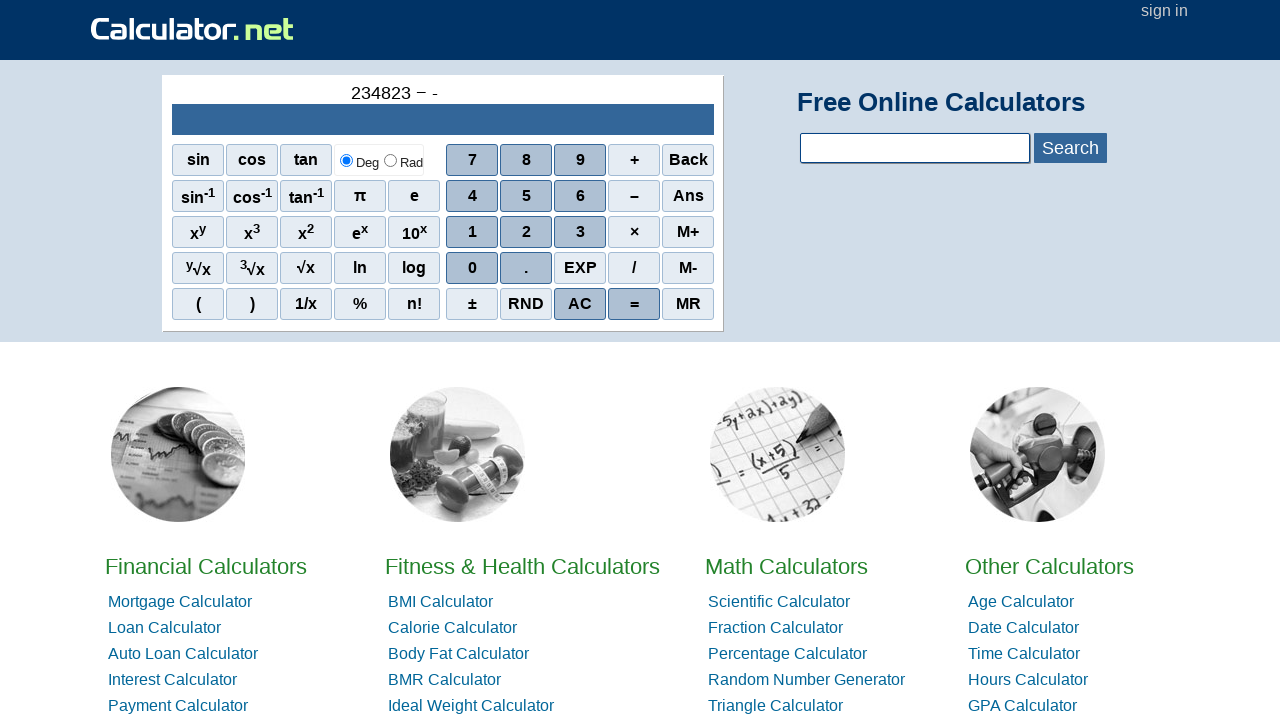

Clicked number 2 at (526, 232) on xpath=//span[contains(text(),'2')]
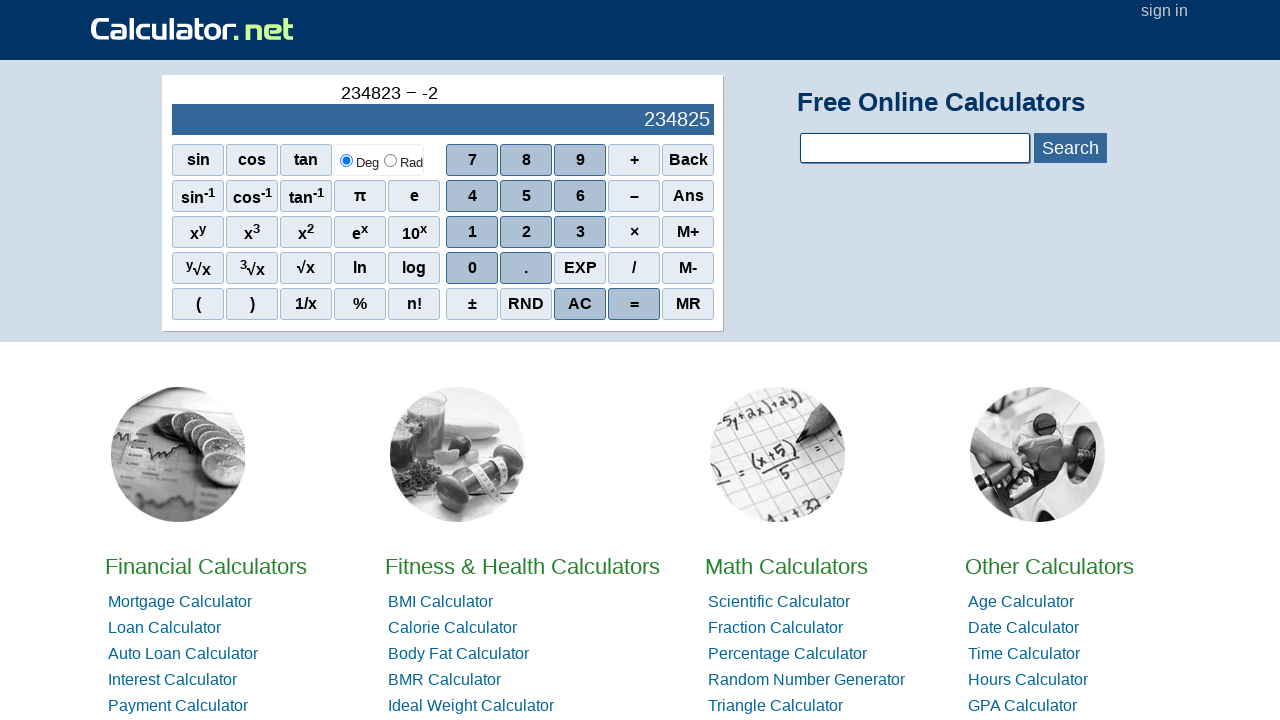

Clicked number 3 at (580, 232) on xpath=//span[contains(text(),'3')]
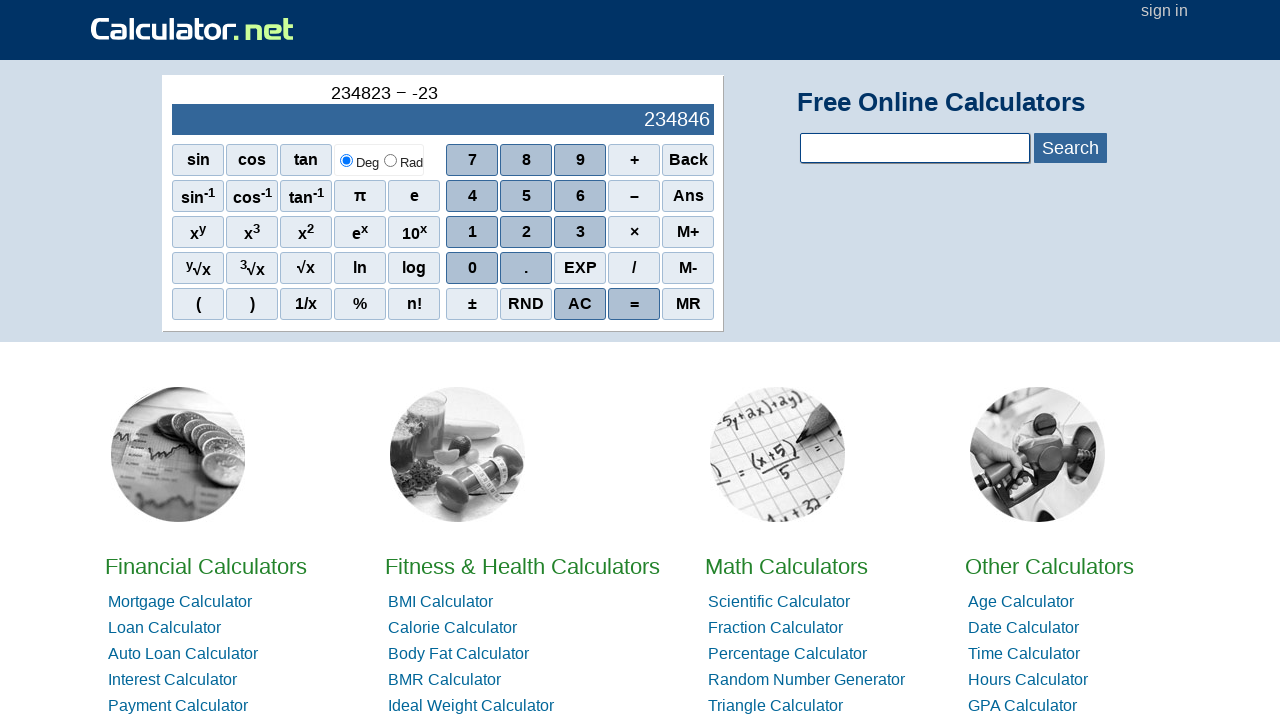

Clicked number 0 at (414, 232) on xpath=//span[contains(text(),'0')]
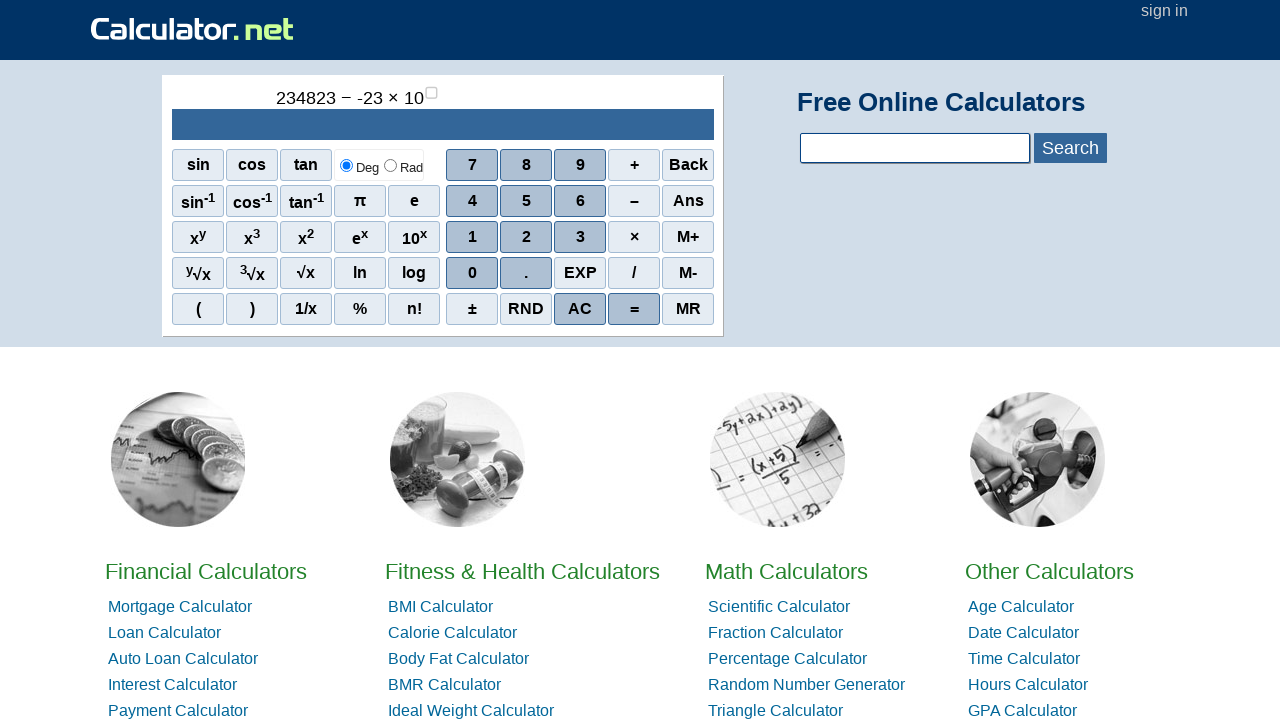

Clicked number 9 at (580, 165) on xpath=//span[contains(text(),'9')]
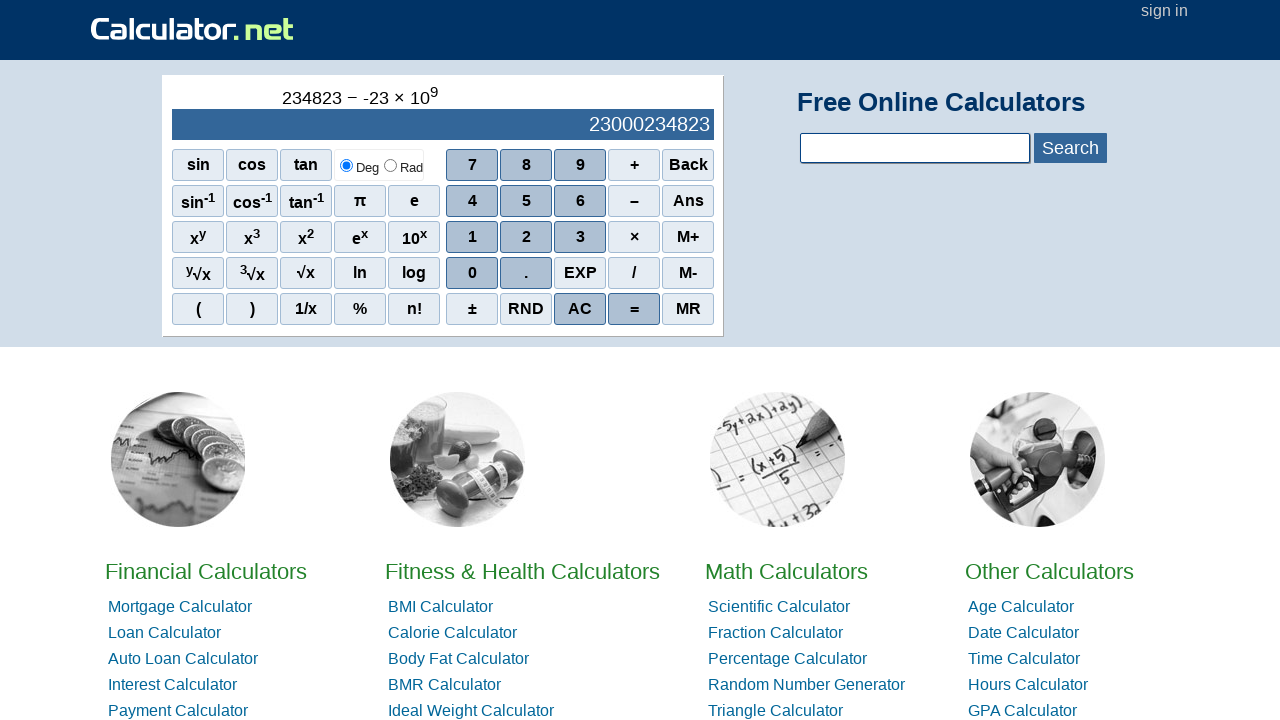

Clicked number 4 at (472, 201) on xpath=//span[contains(text(),'4')]
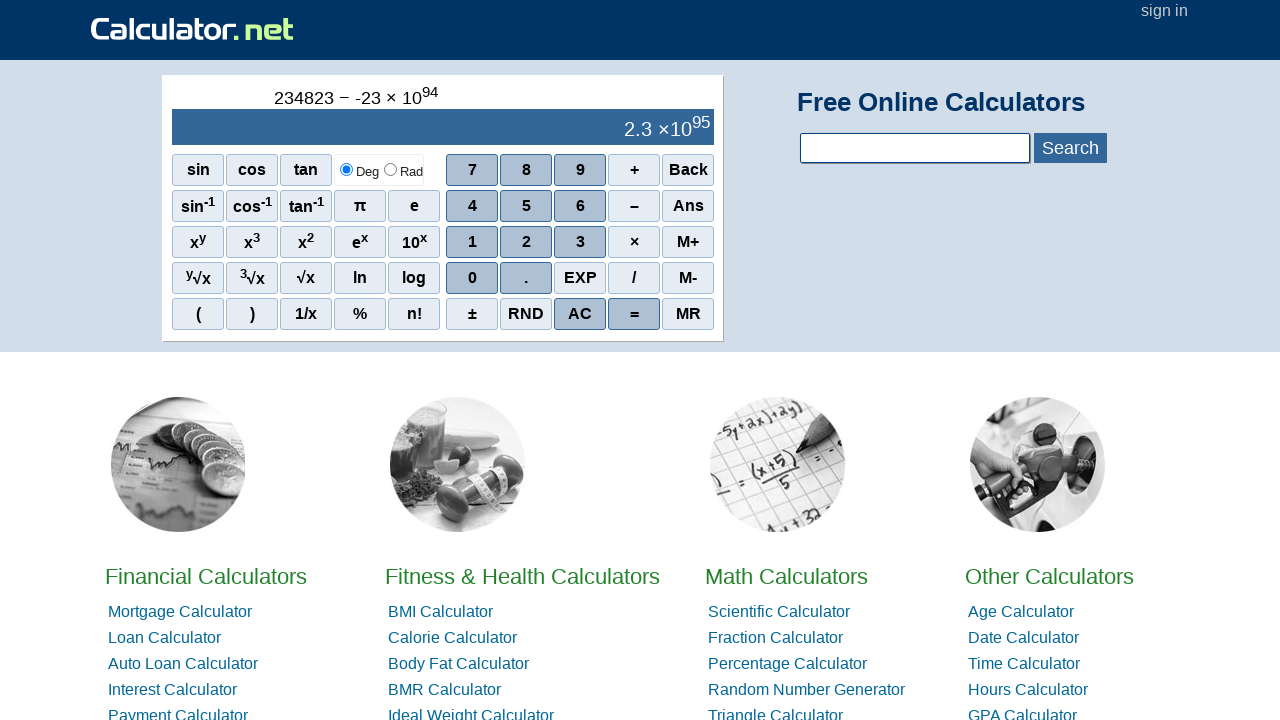

Clicked number 8 at (526, 170) on xpath=//span[contains(text(),'8')]
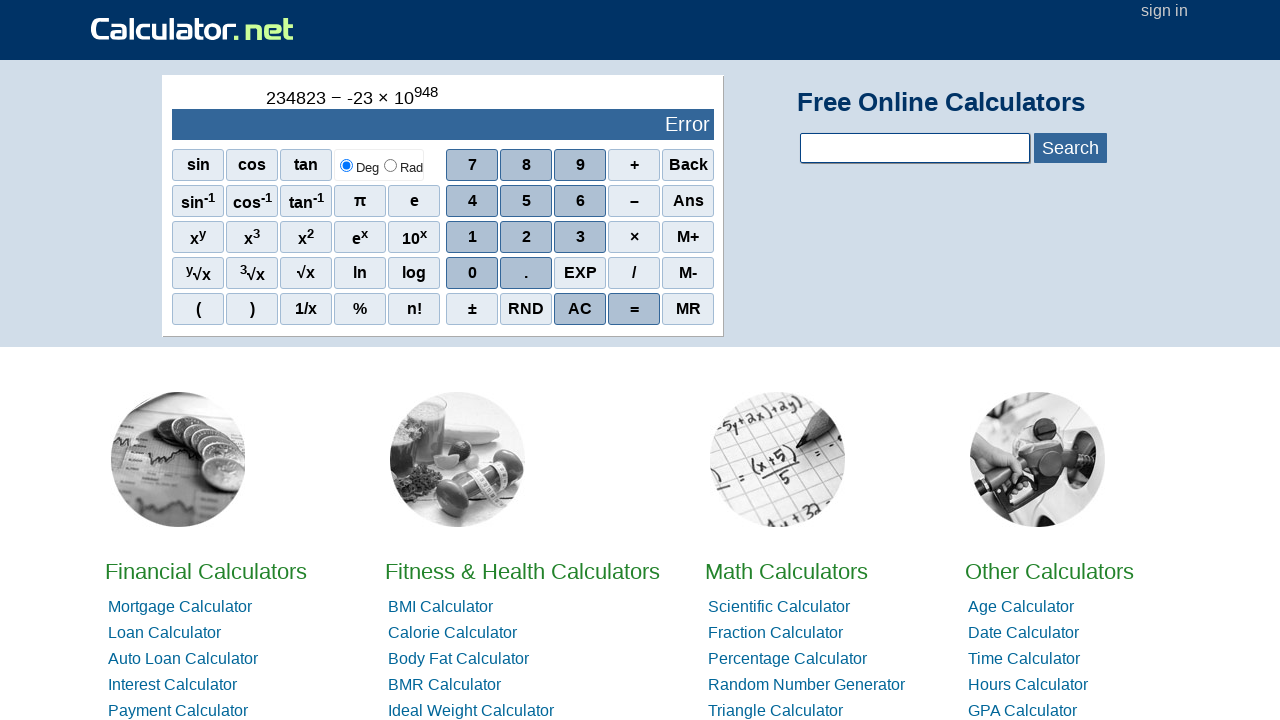

Clicked number 2 at (526, 237) on xpath=//span[contains(text(),'2')]
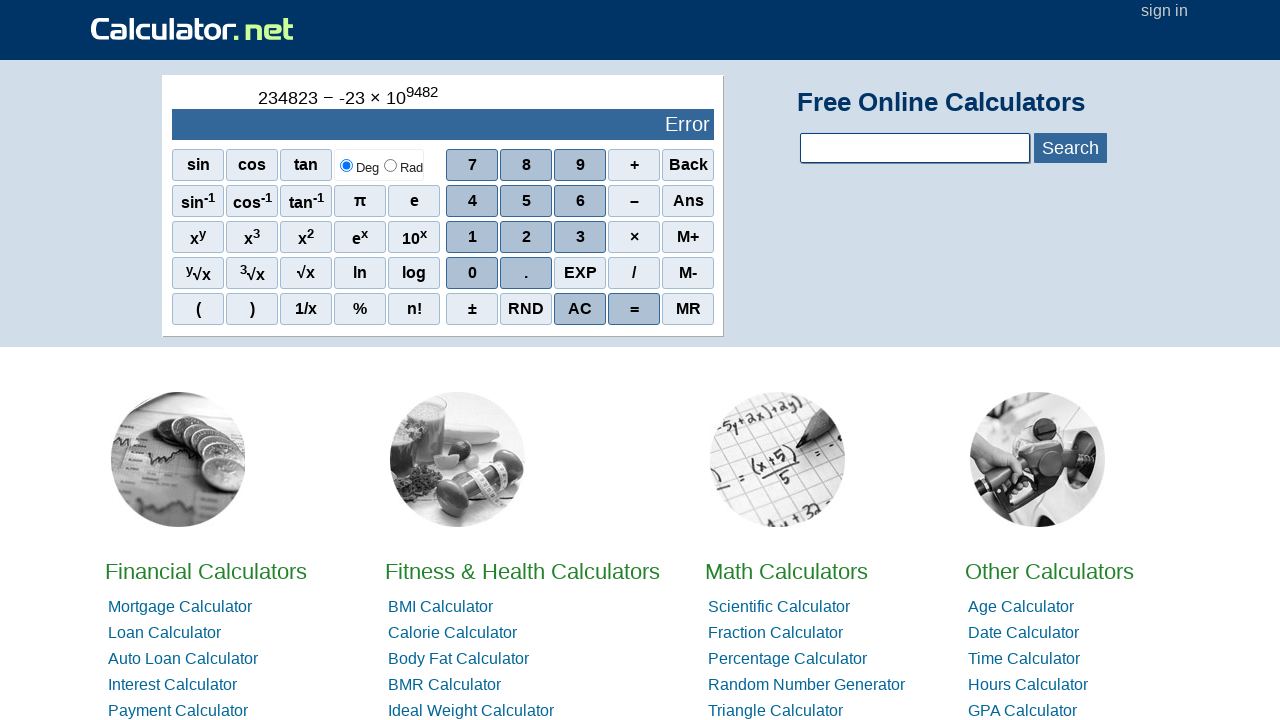

Clicked number 3 at (580, 237) on xpath=//span[contains(text(),'3')]
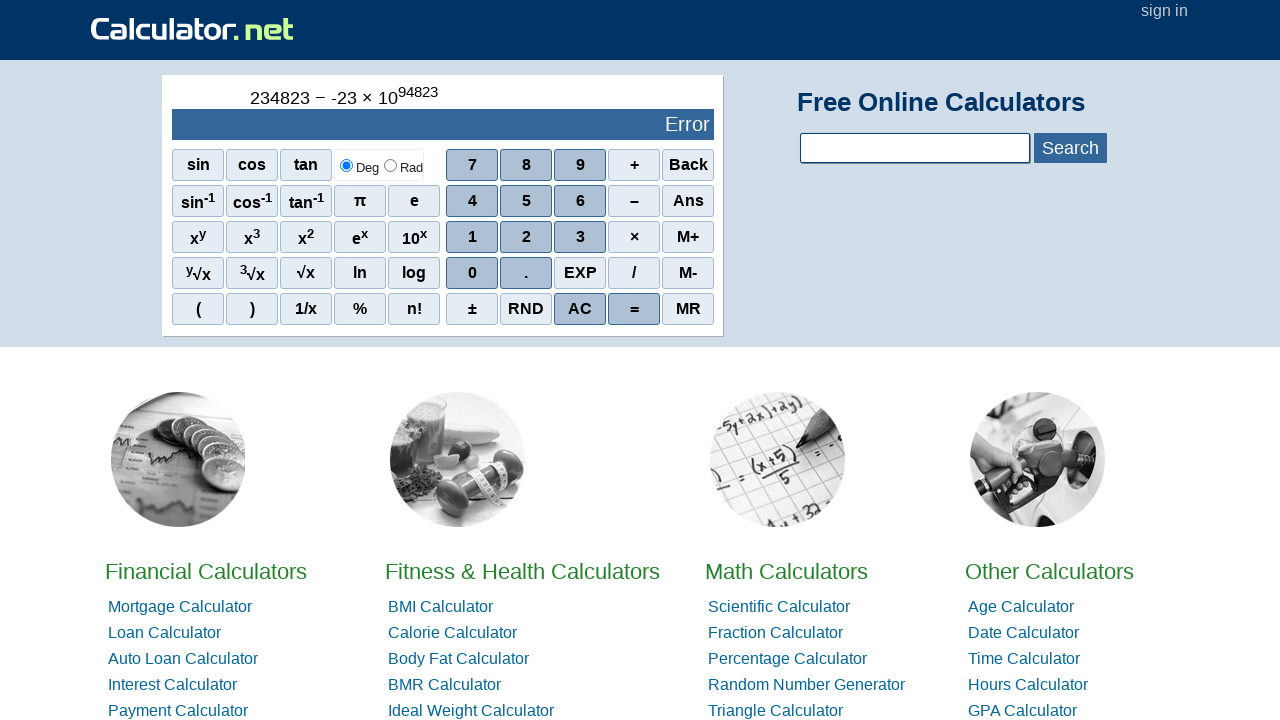

Clicked equals button to complete subtraction calculation at (634, 309) on xpath=//span[contains(text(),'=')]
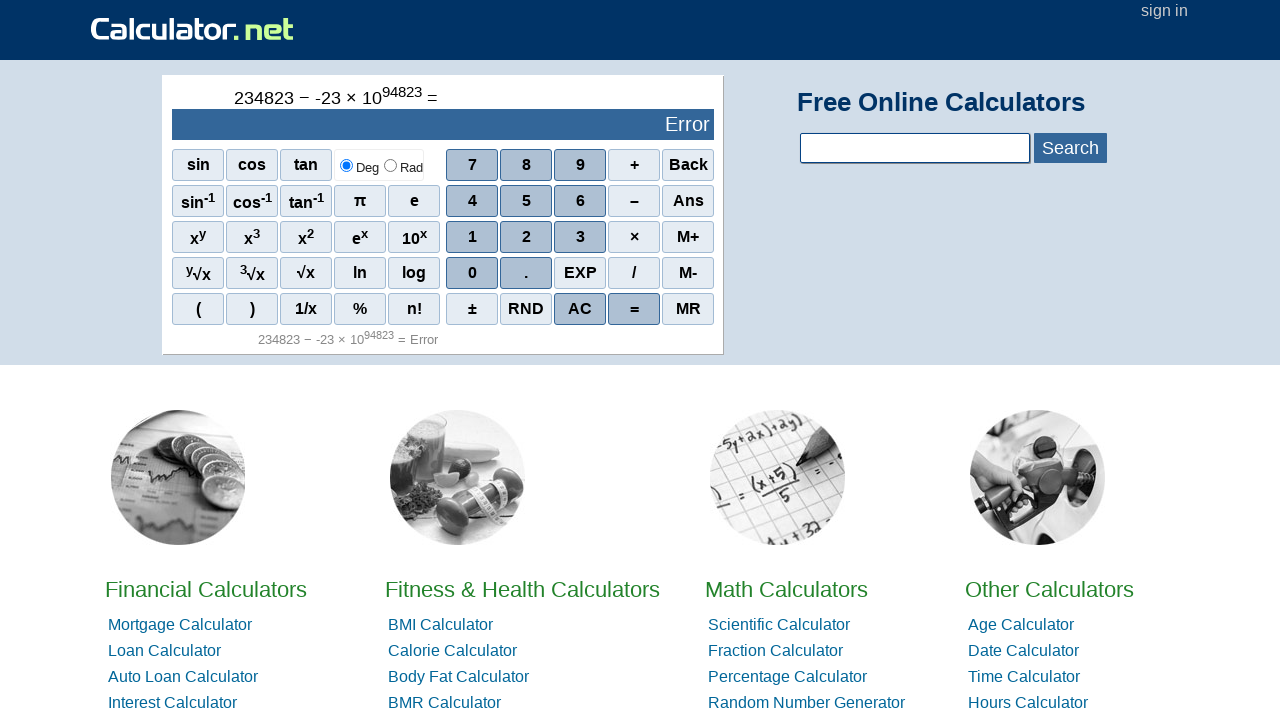

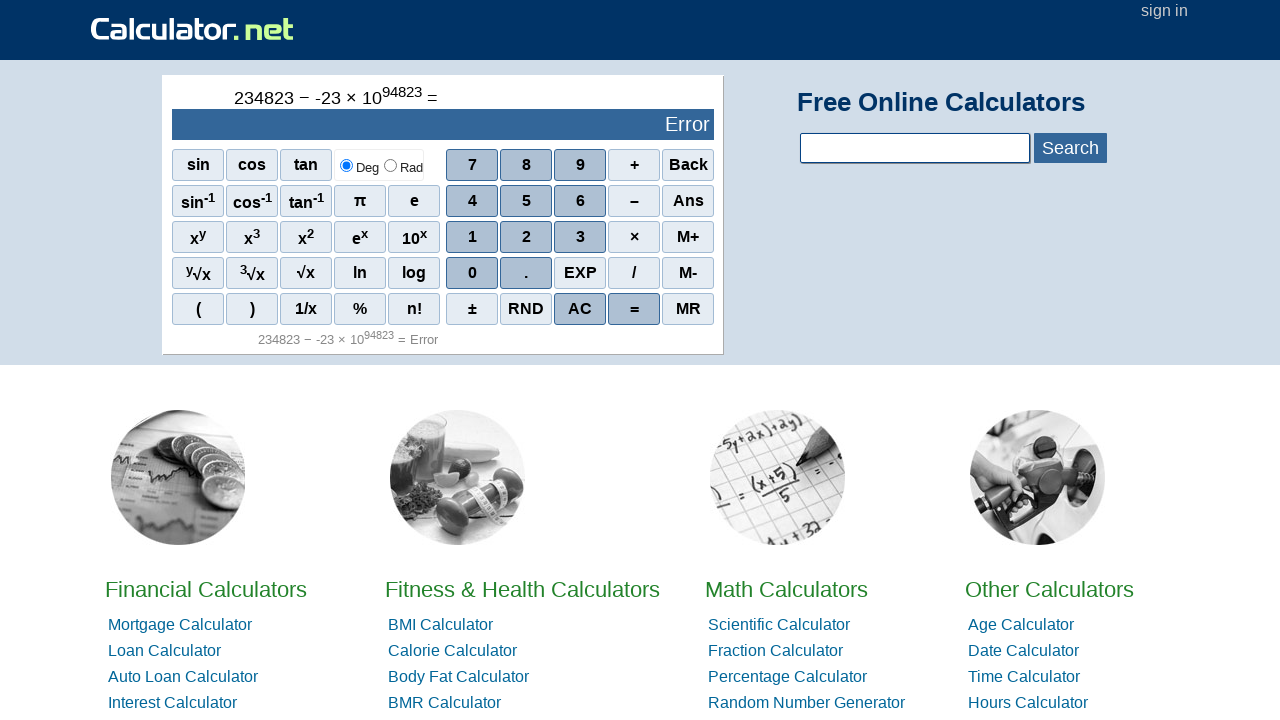